Plays the 2048 game by continuously sending arrow key inputs (up, right, down, left) in a loop to move tiles on the game board

Starting URL: https://play2048.co/

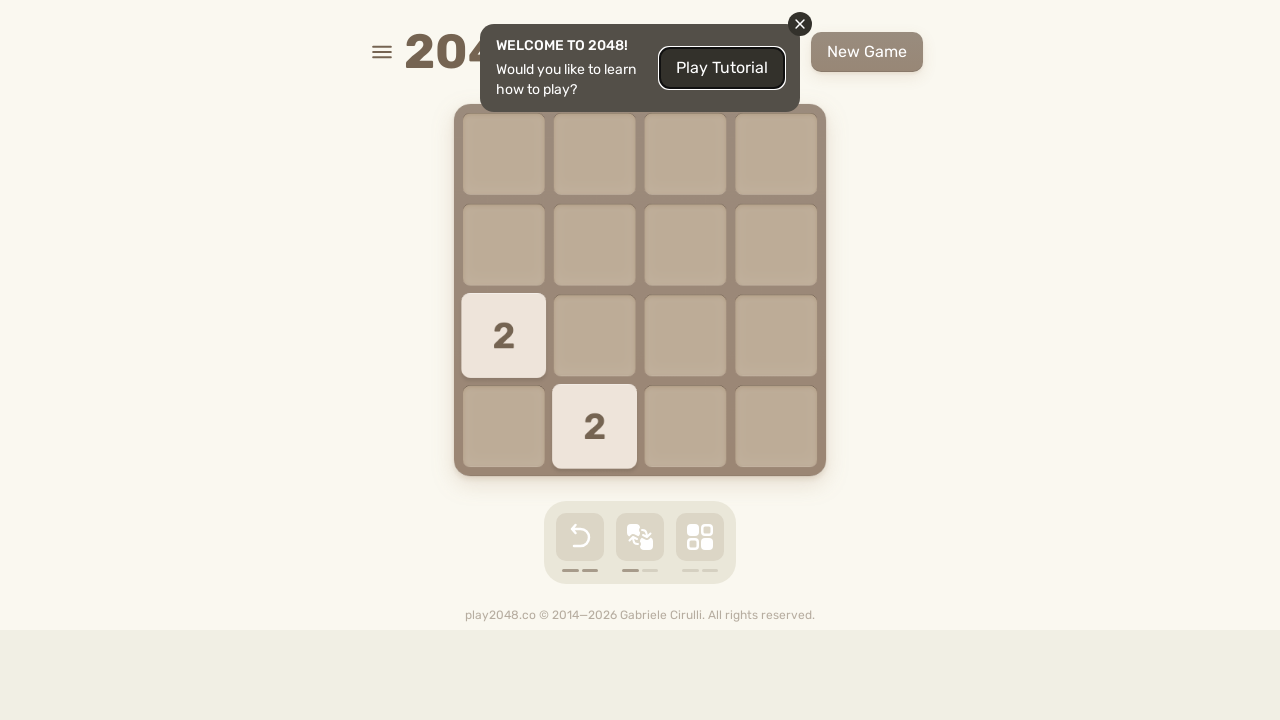

Waited for game board to load
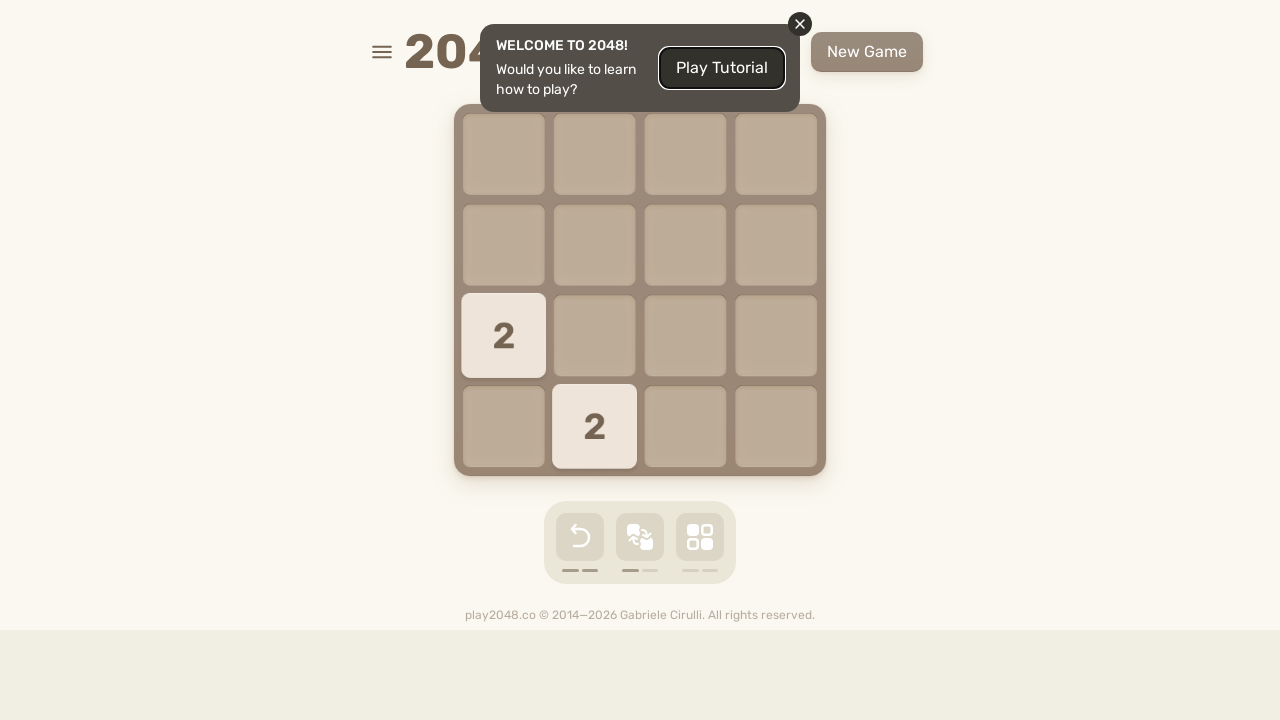

Pressed Up arrow key to move tiles upward
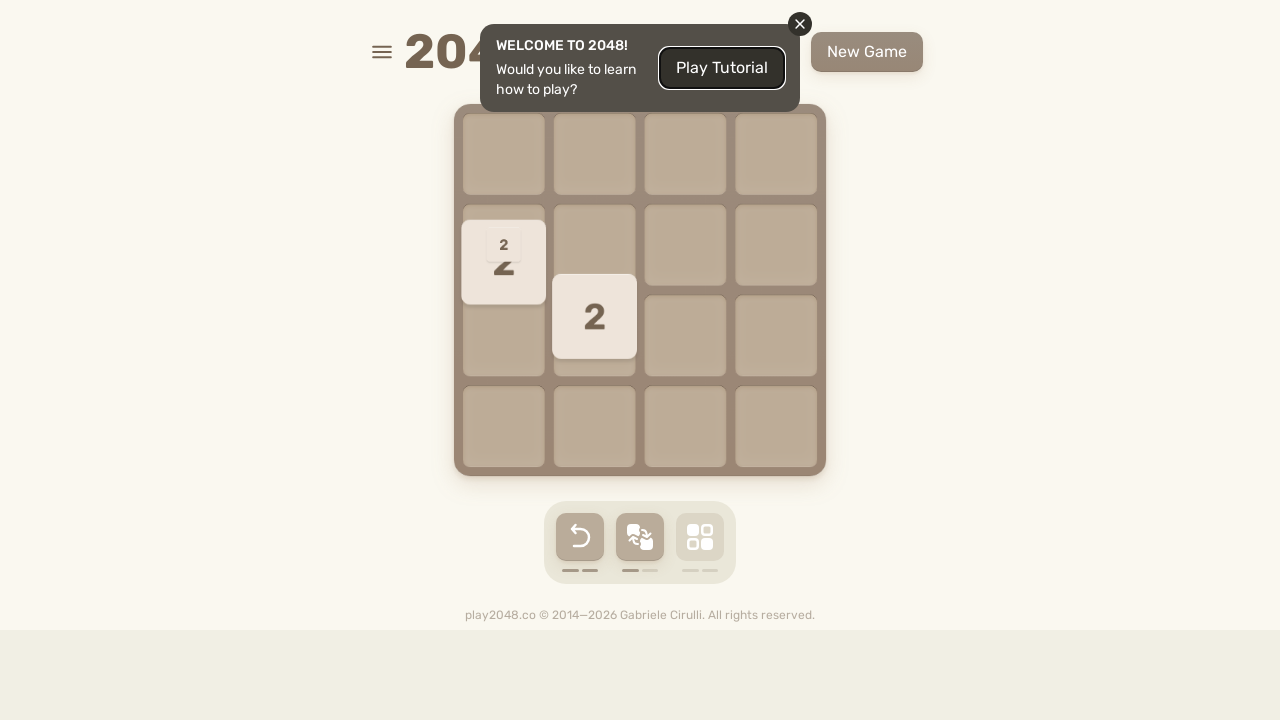

Pressed Right arrow key to move tiles rightward
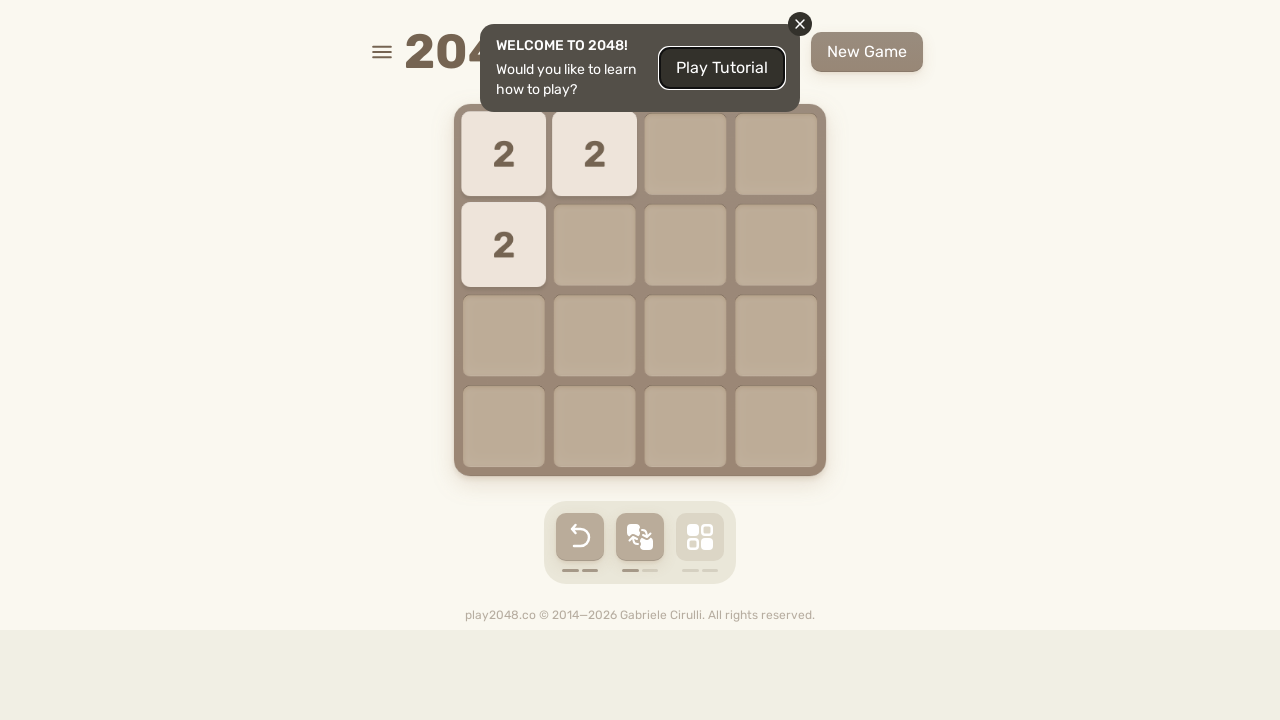

Pressed Down arrow key to move tiles downward
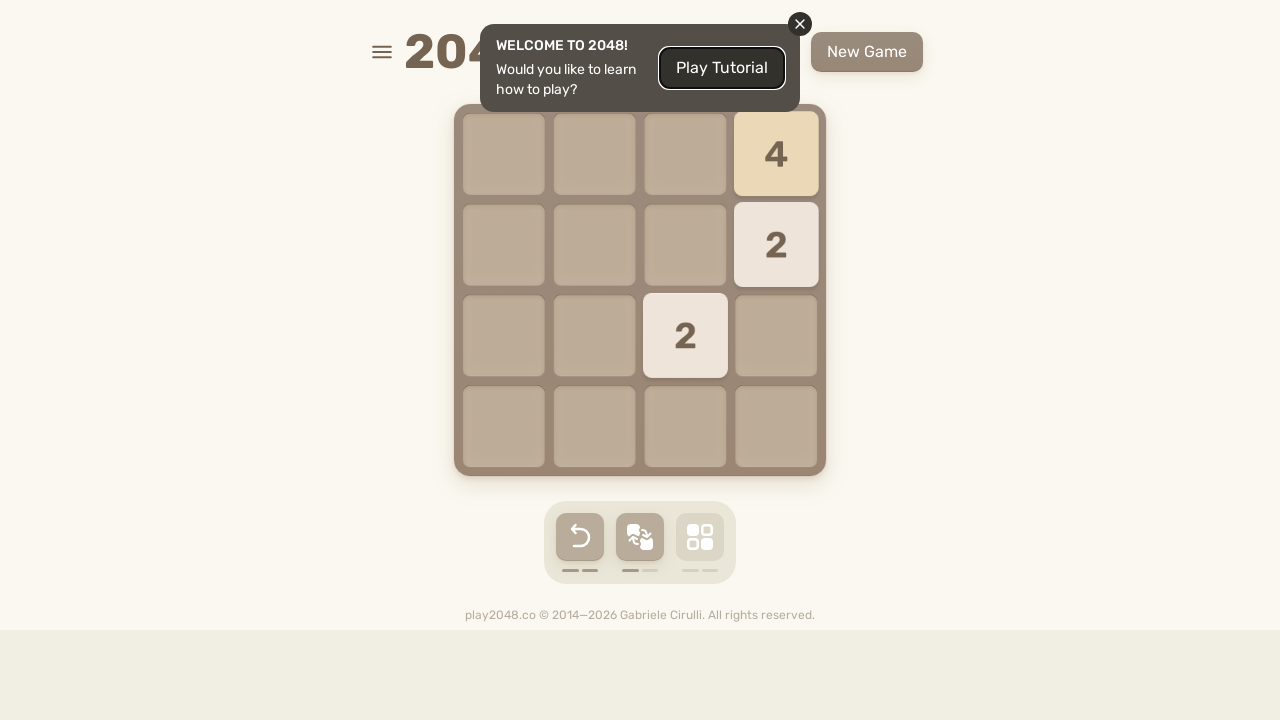

Pressed Left arrow key to move tiles leftward
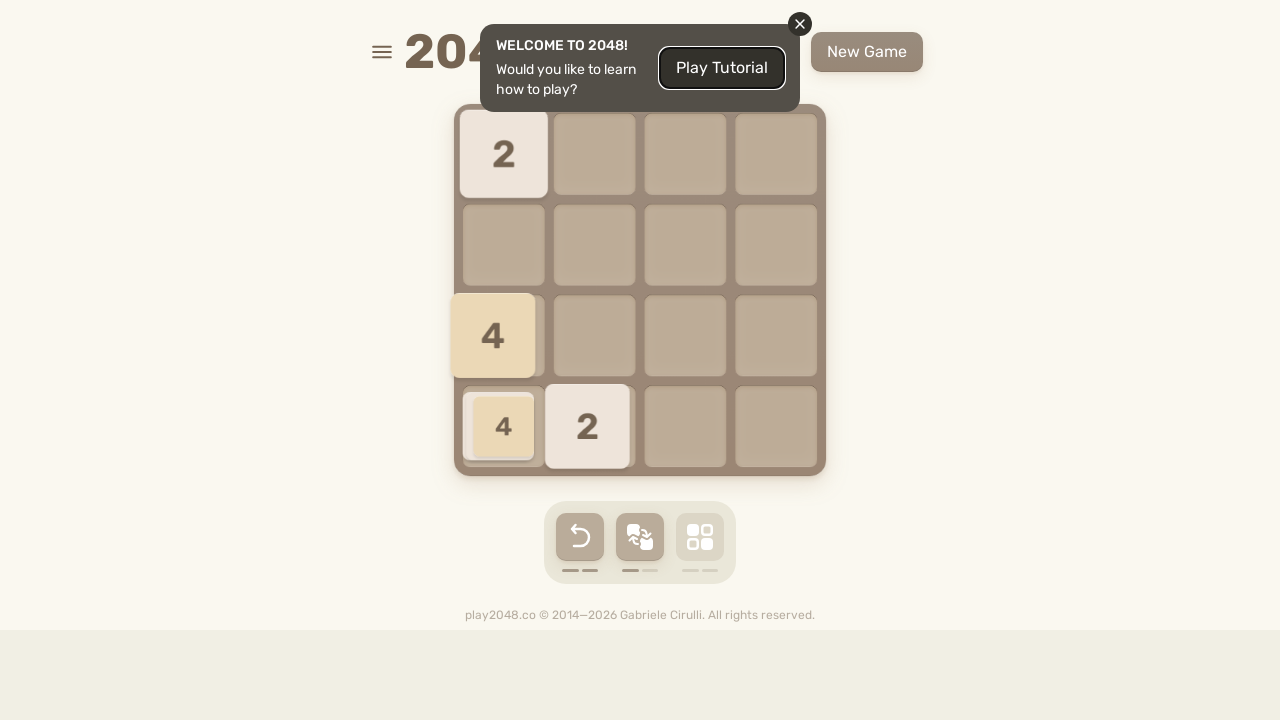

Pressed Up arrow key to move tiles upward
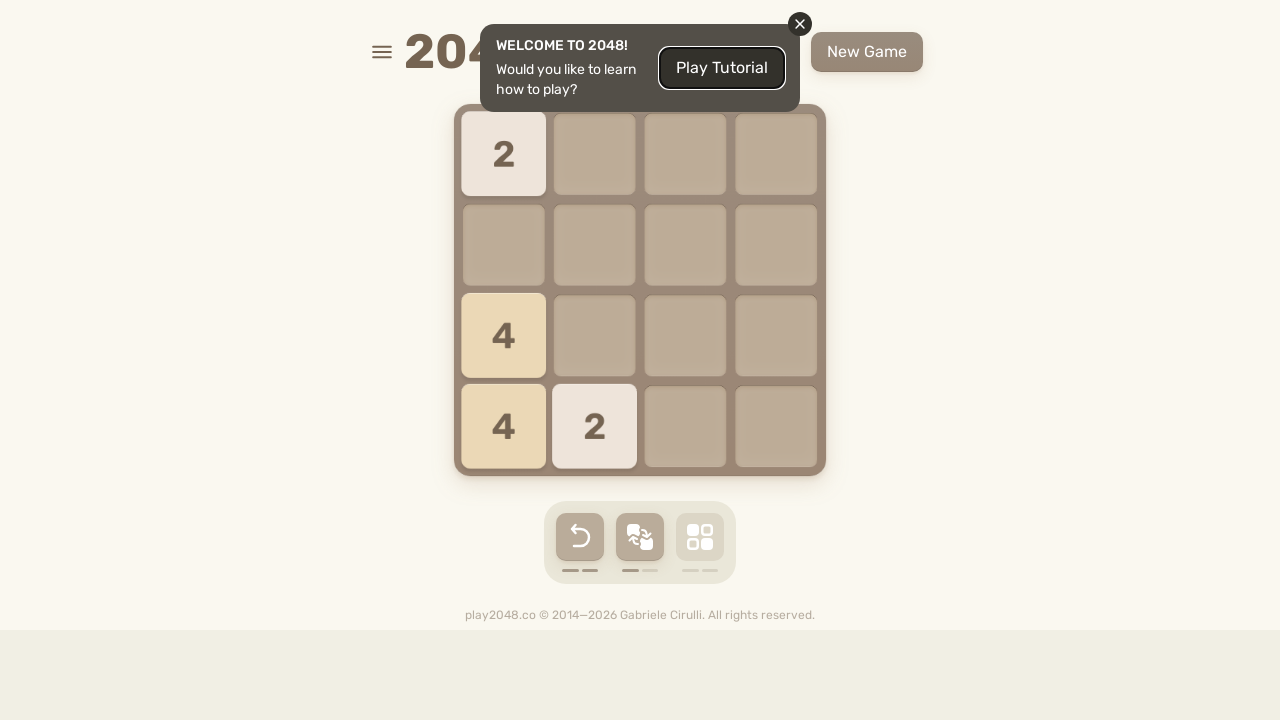

Pressed Right arrow key to move tiles rightward
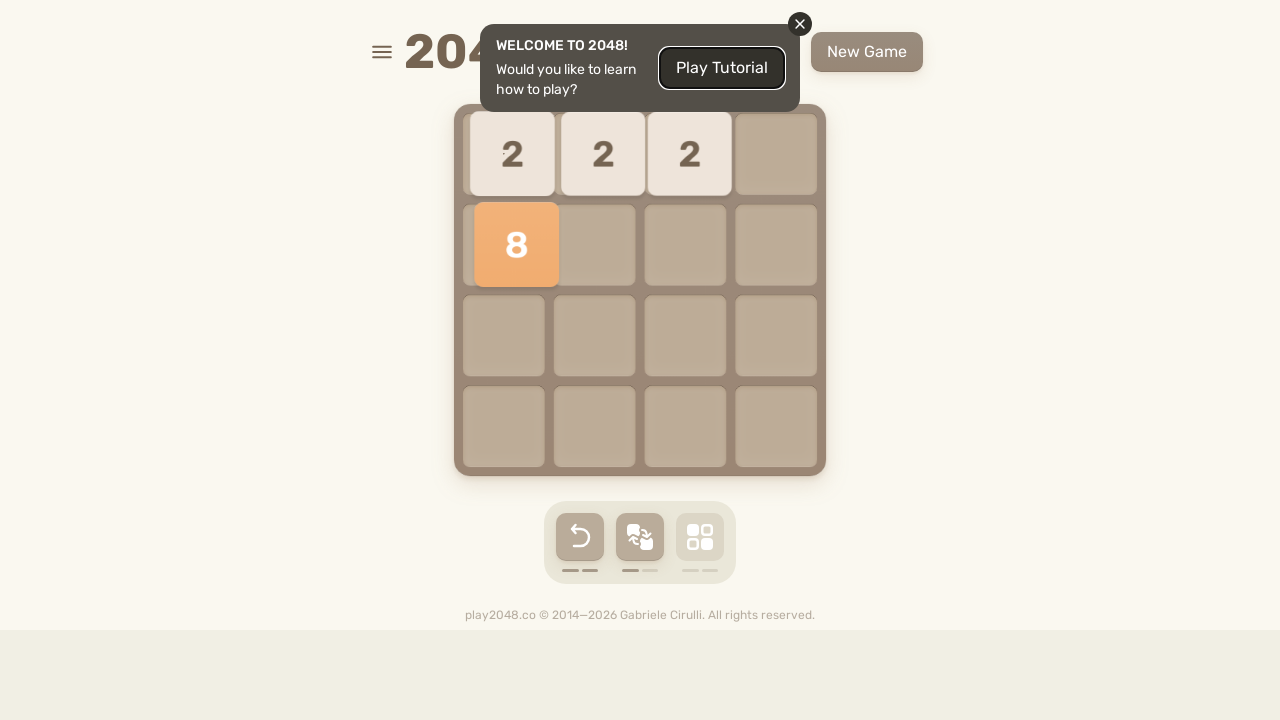

Pressed Down arrow key to move tiles downward
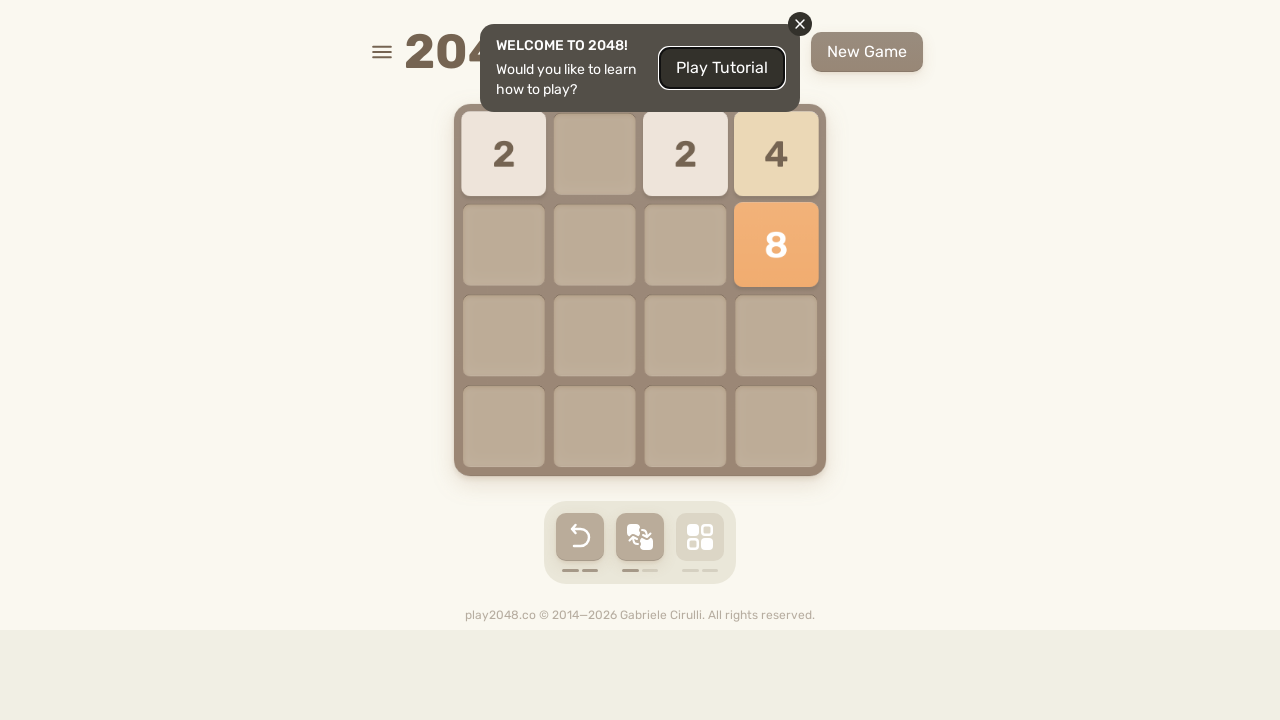

Pressed Left arrow key to move tiles leftward
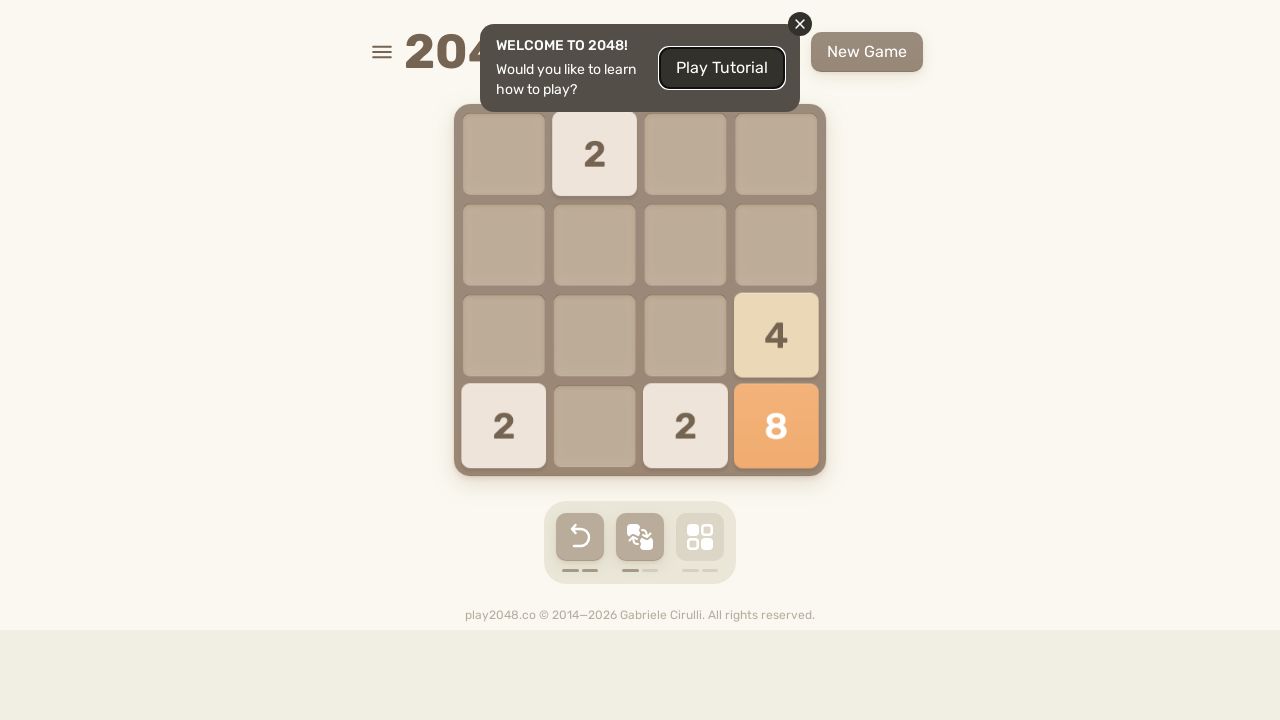

Pressed Up arrow key to move tiles upward
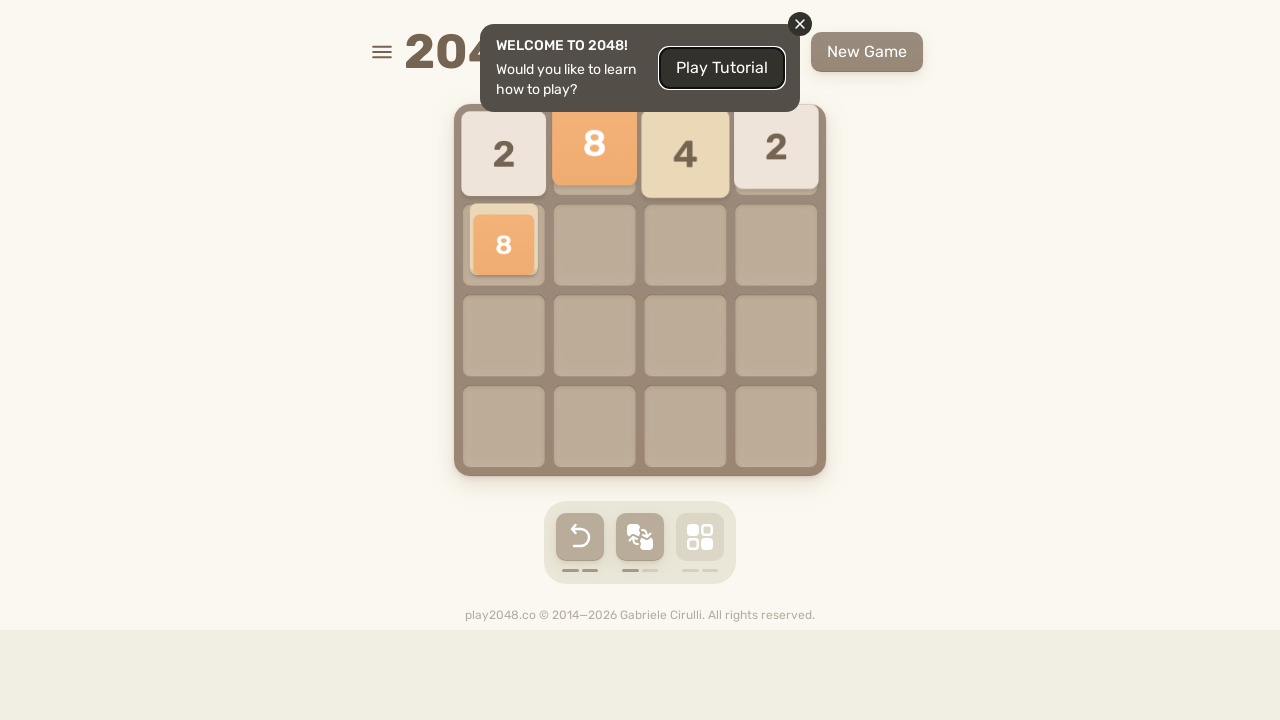

Pressed Right arrow key to move tiles rightward
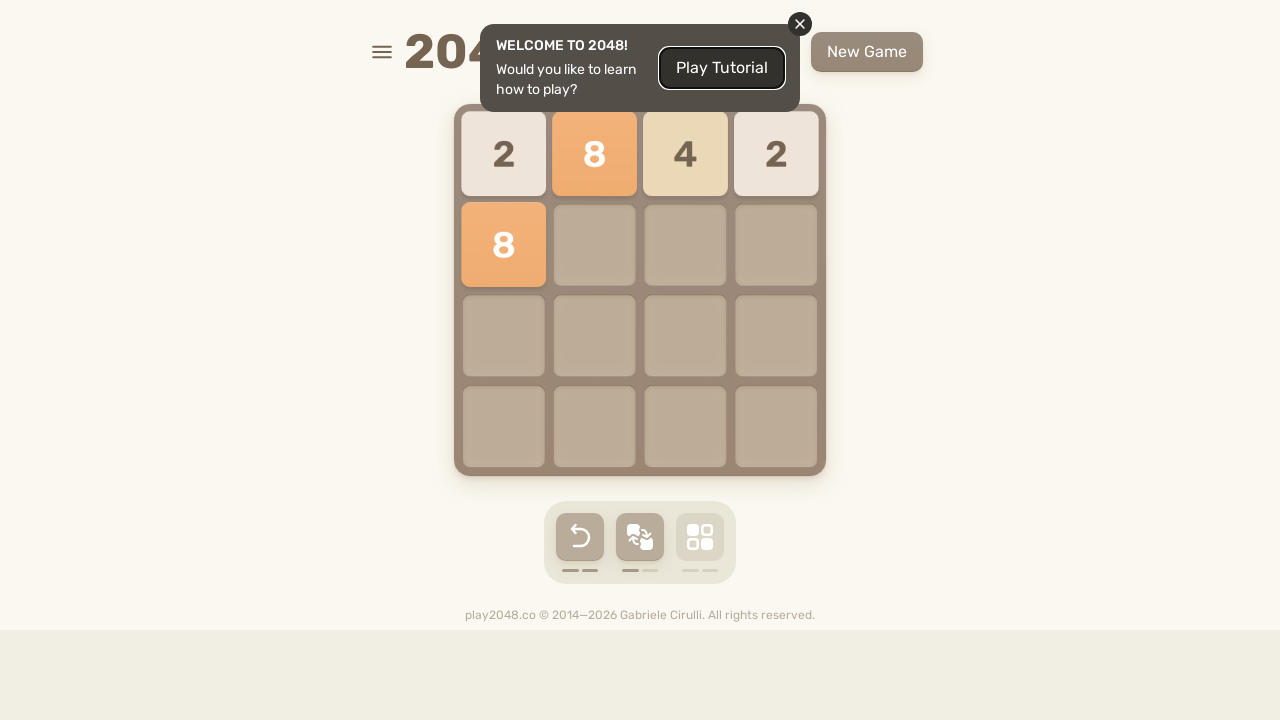

Pressed Down arrow key to move tiles downward
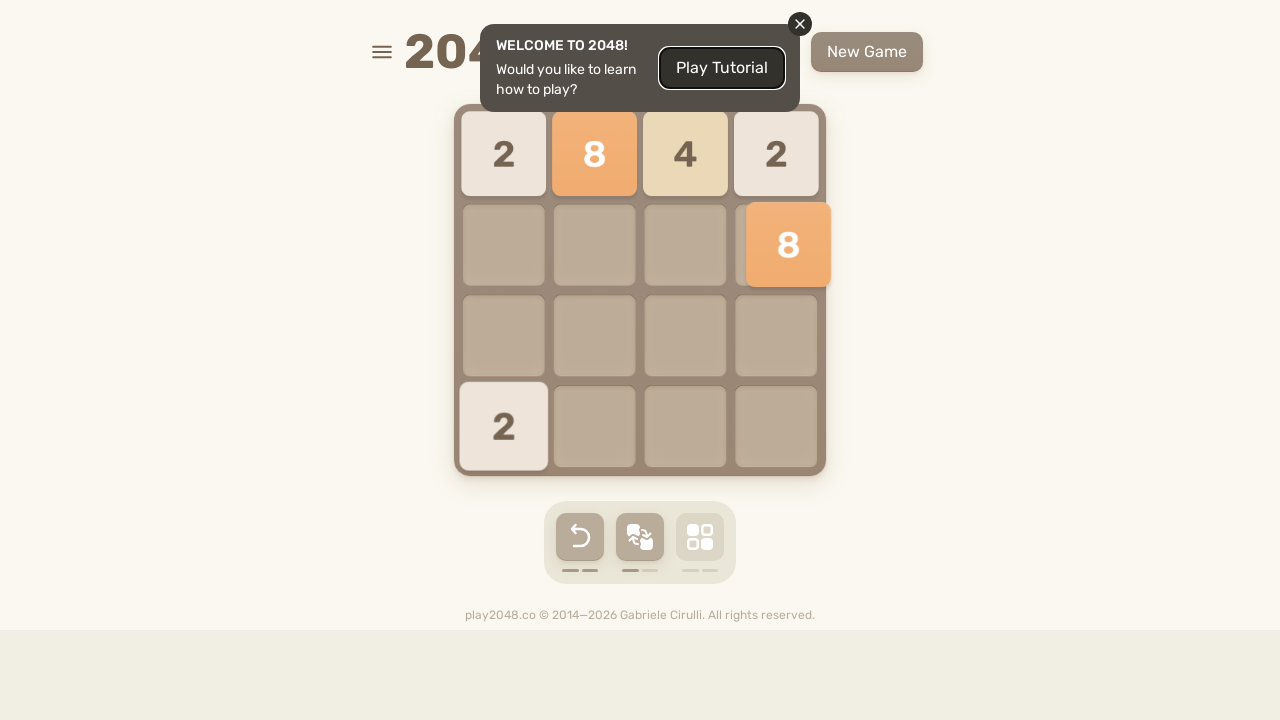

Pressed Left arrow key to move tiles leftward
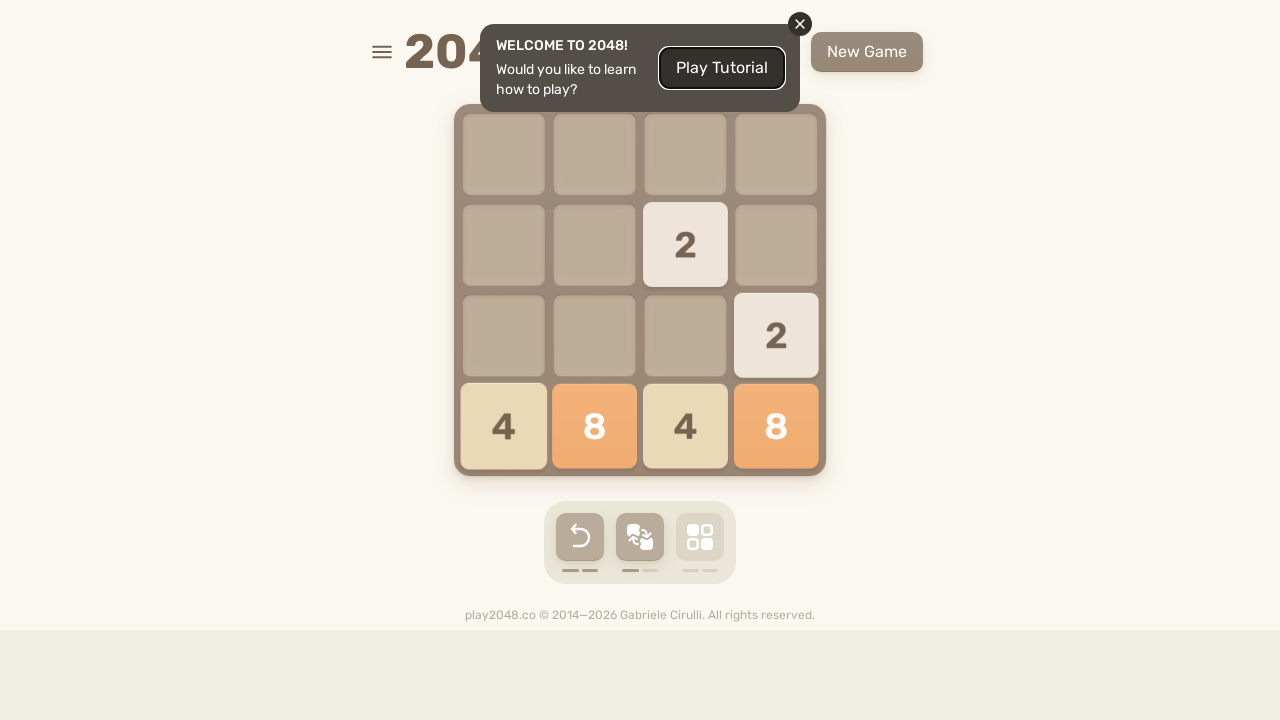

Pressed Up arrow key to move tiles upward
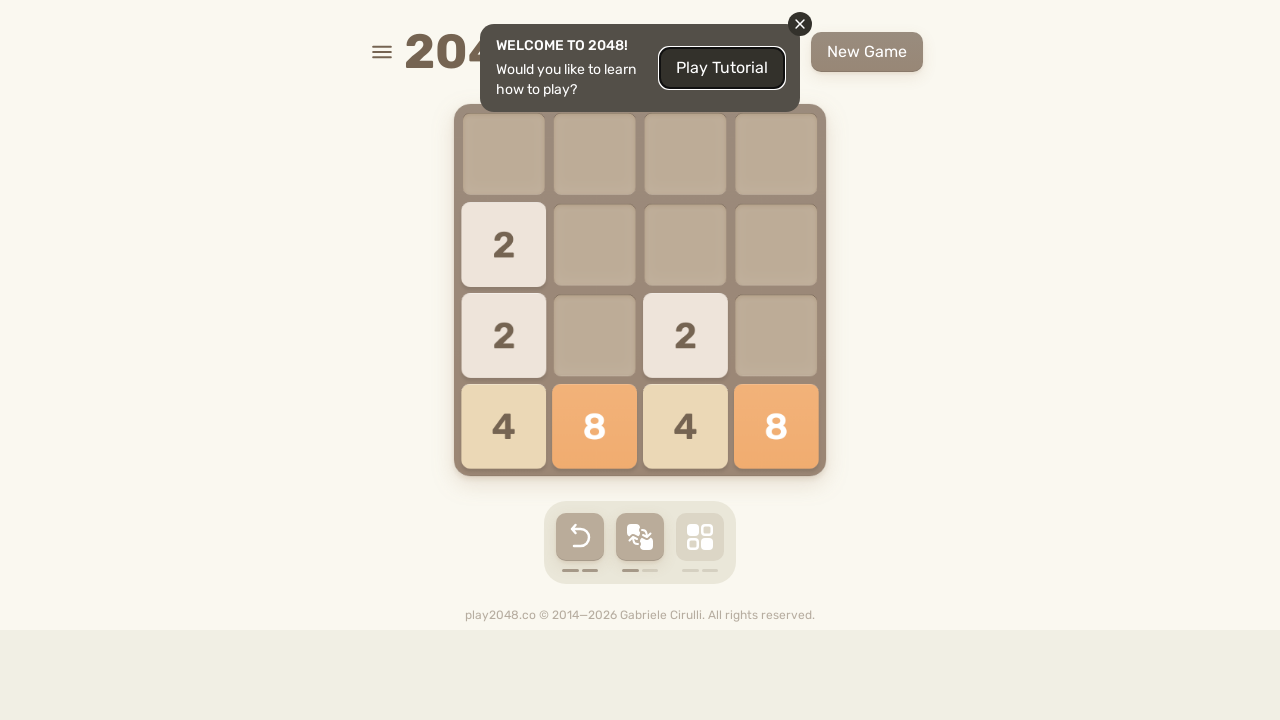

Pressed Right arrow key to move tiles rightward
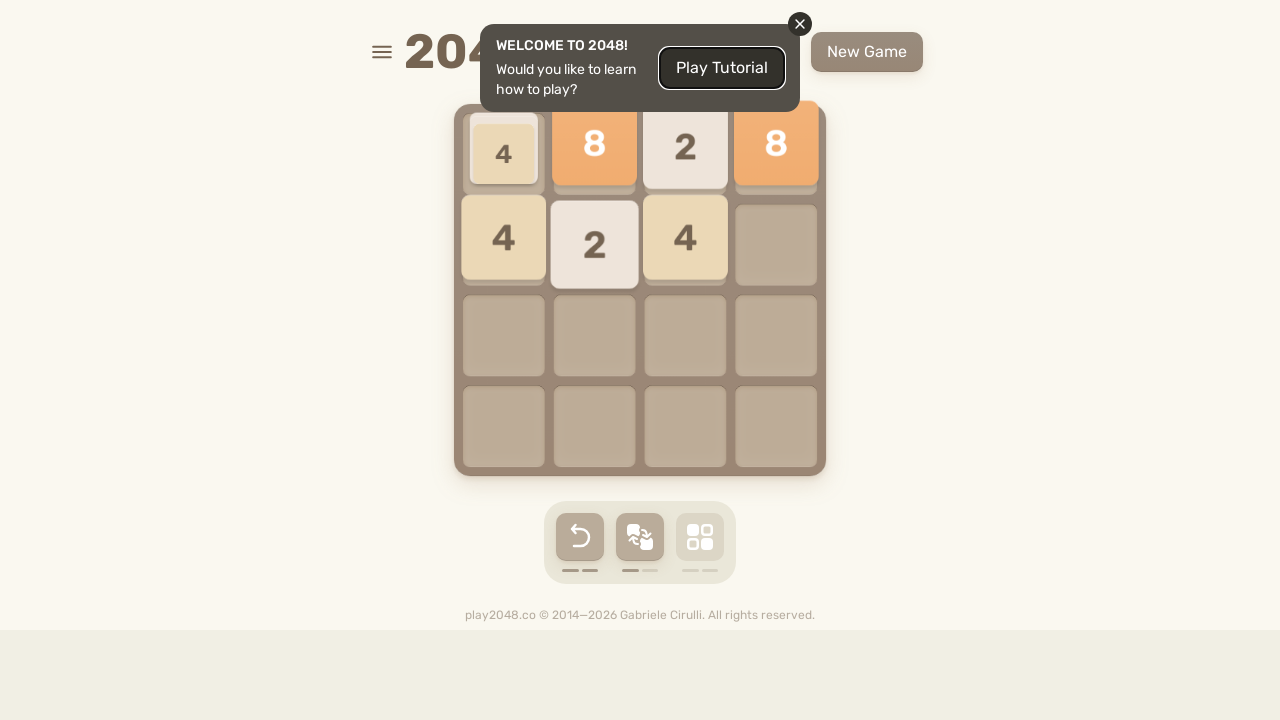

Pressed Down arrow key to move tiles downward
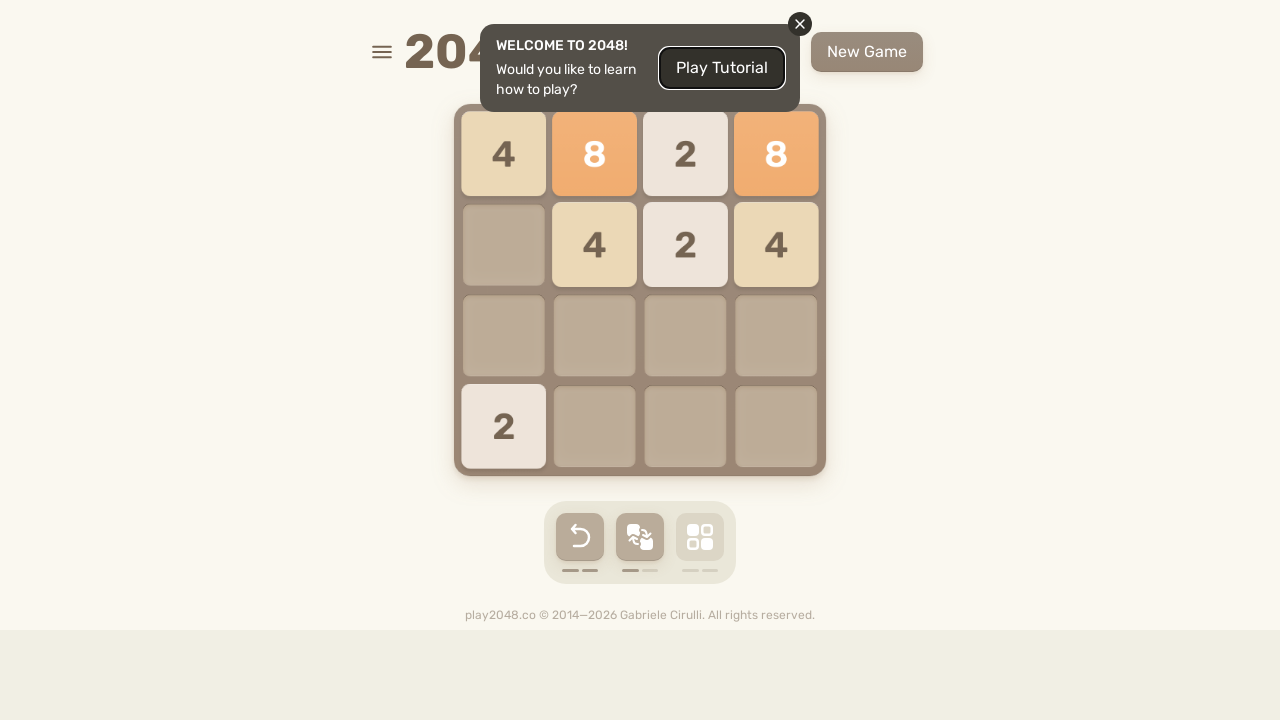

Pressed Left arrow key to move tiles leftward
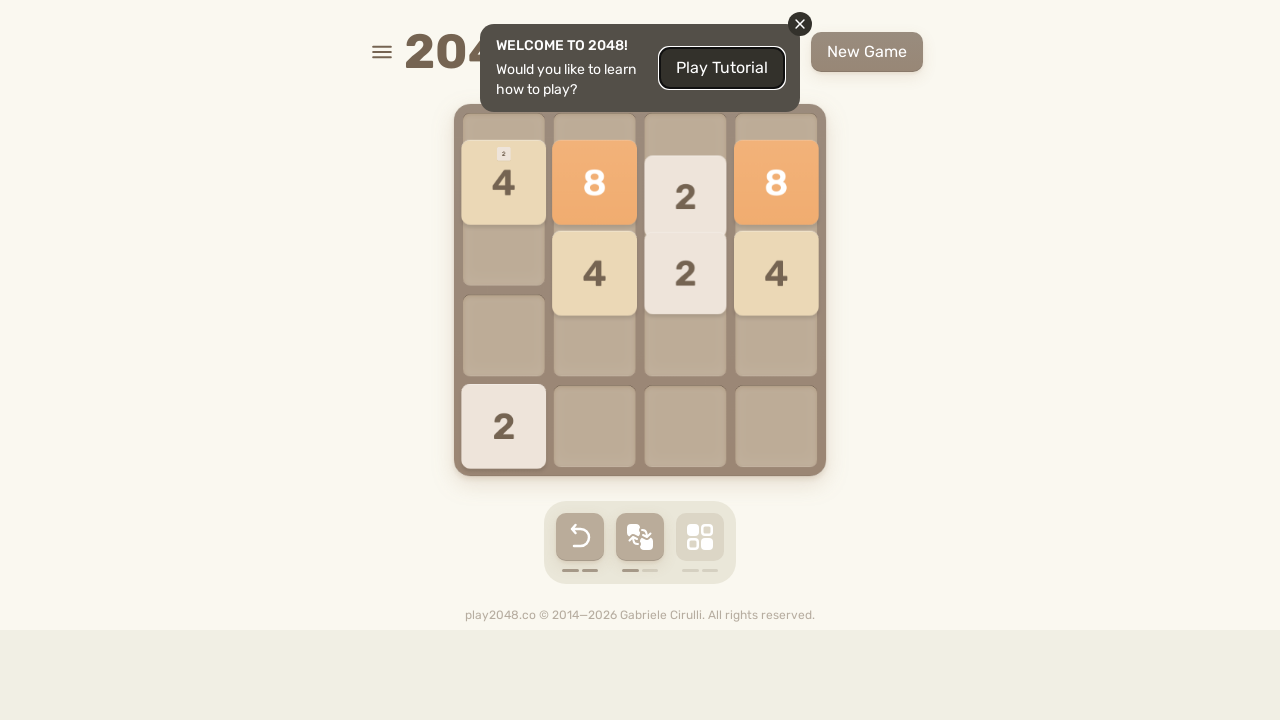

Pressed Up arrow key to move tiles upward
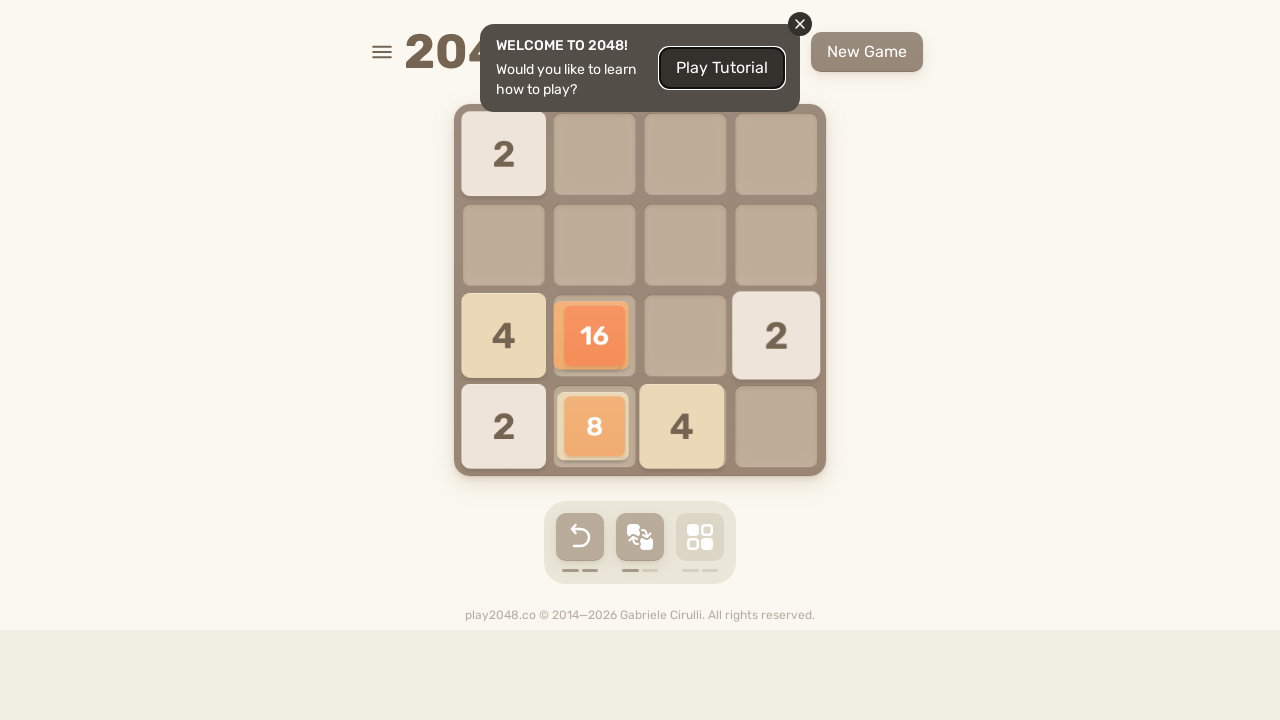

Pressed Right arrow key to move tiles rightward
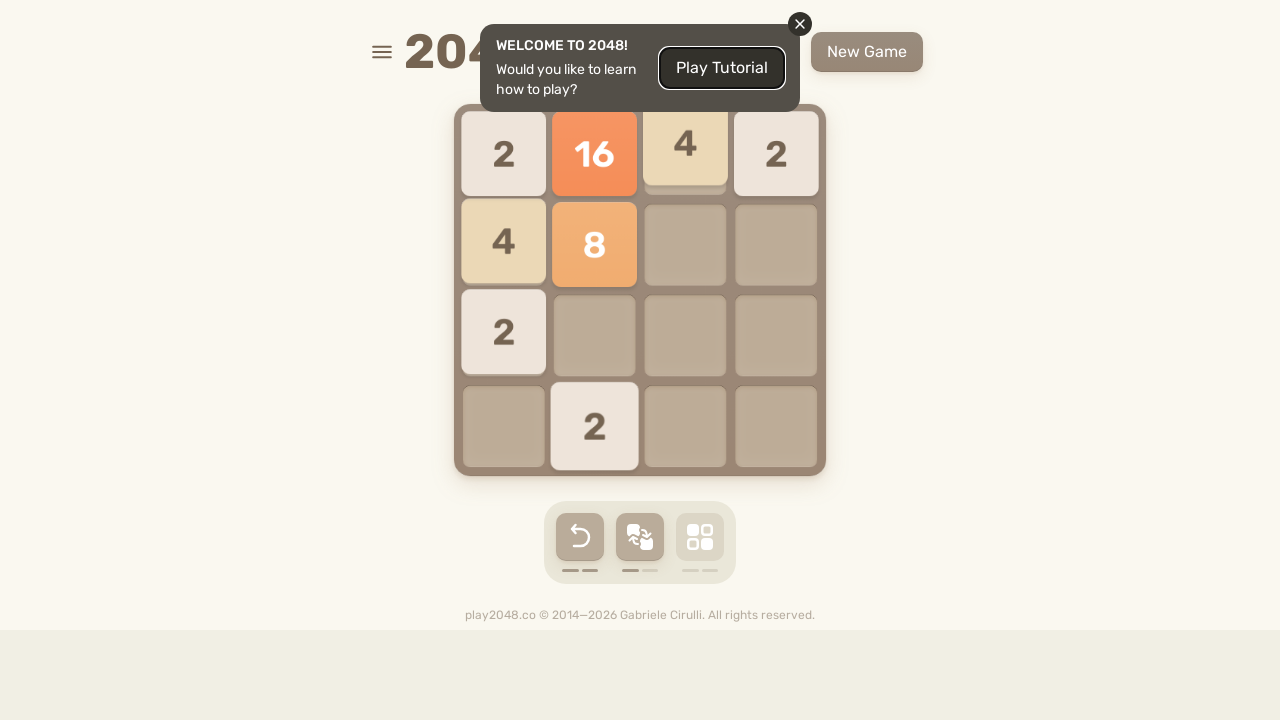

Pressed Down arrow key to move tiles downward
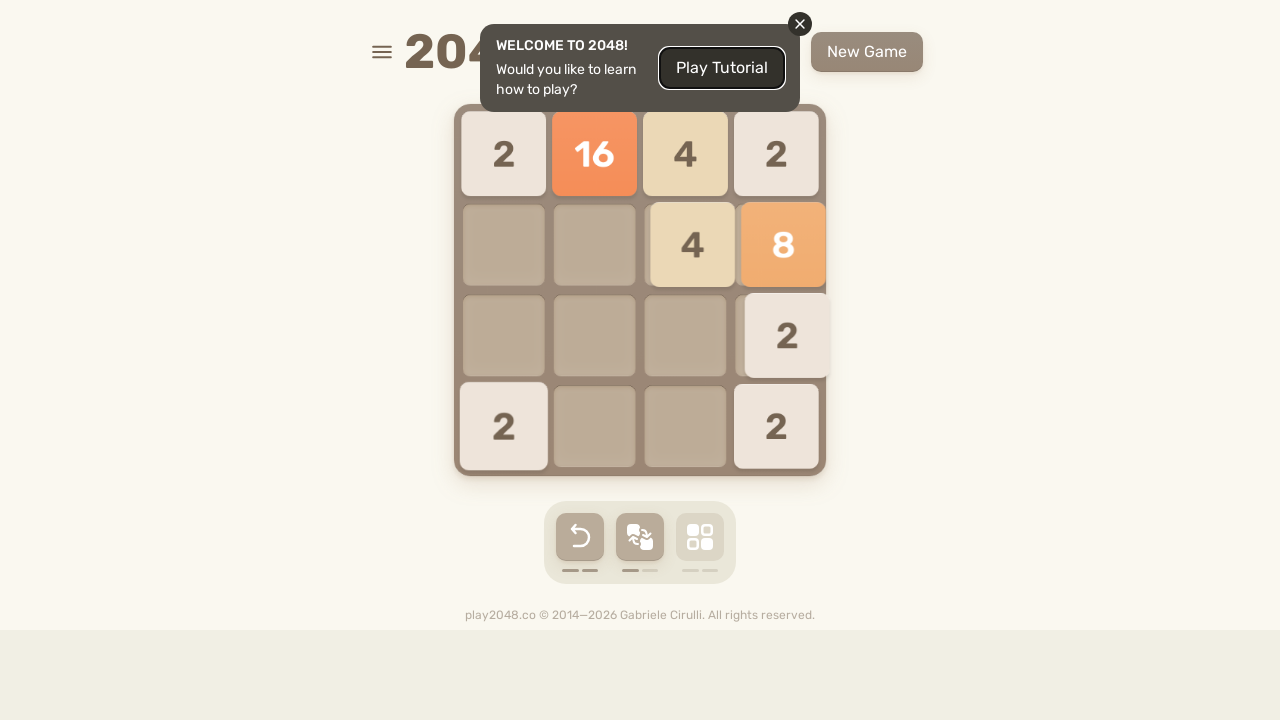

Pressed Left arrow key to move tiles leftward
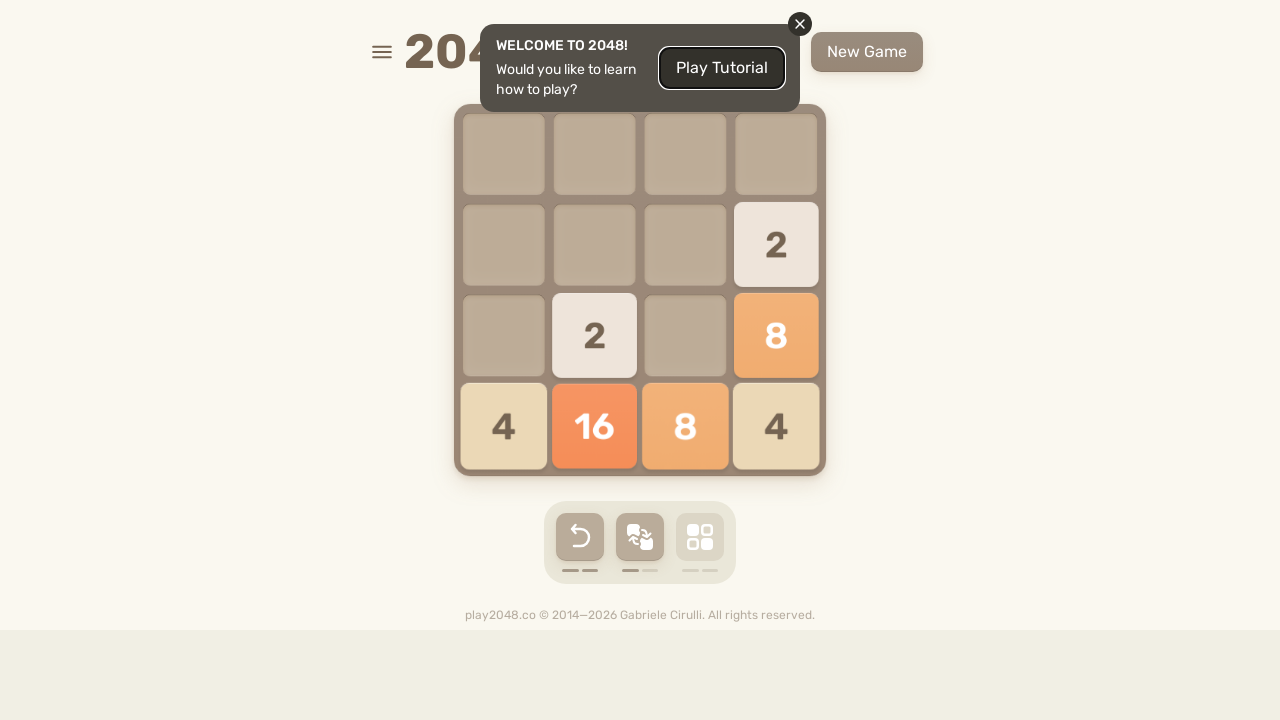

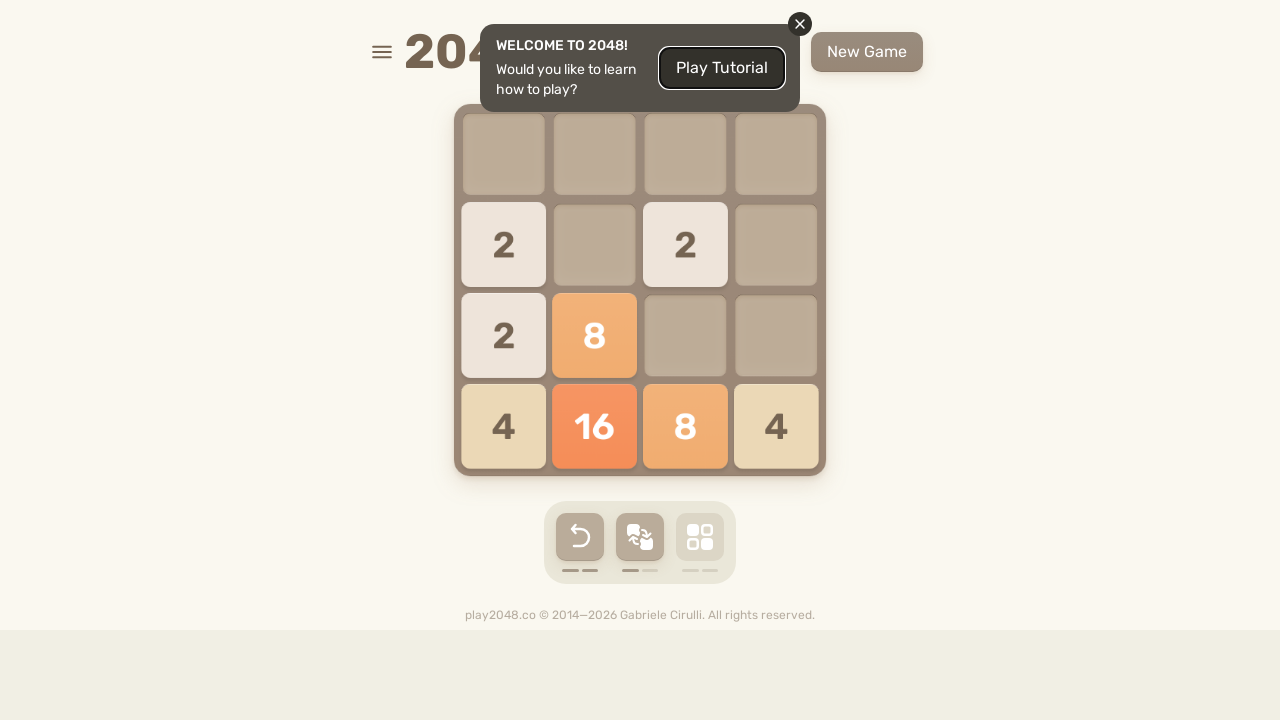